Tests the search functionality on Kabum e-commerce site by entering a search term character by character and verifying that product results are displayed.

Starting URL: https://www.kabum.com.br/

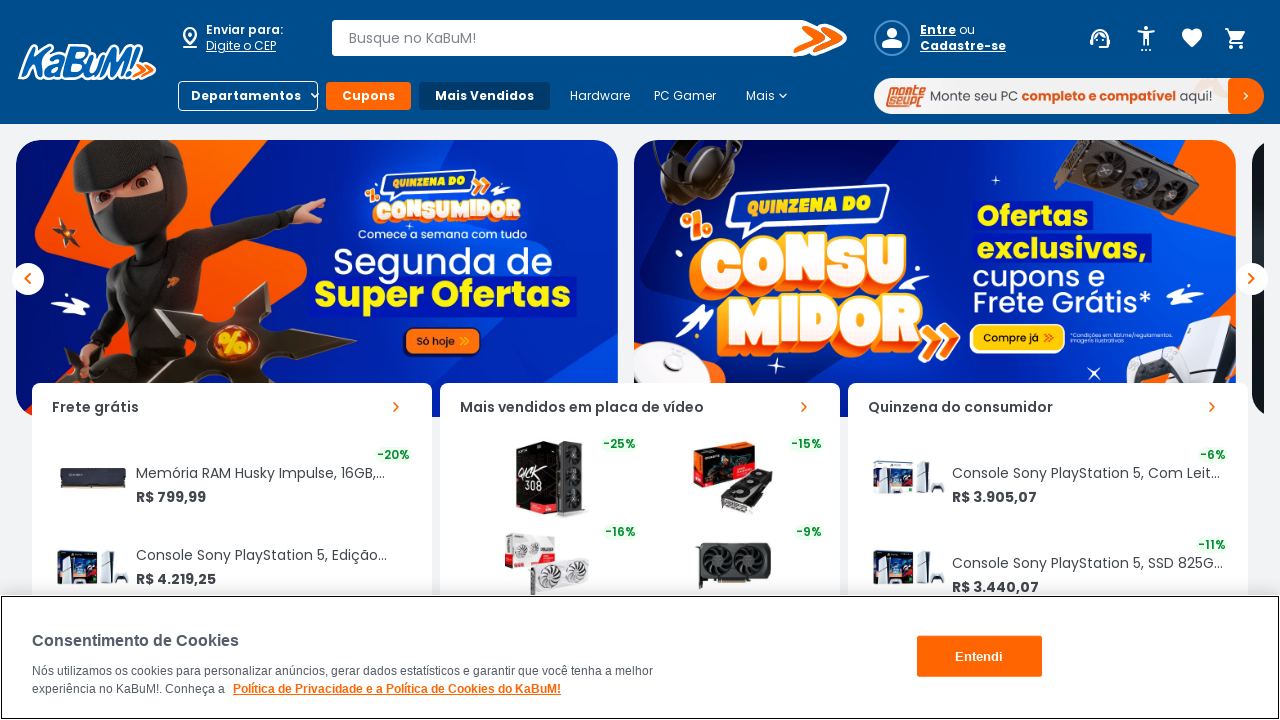

Clicked on search input field at (575, 38) on #inputBusca
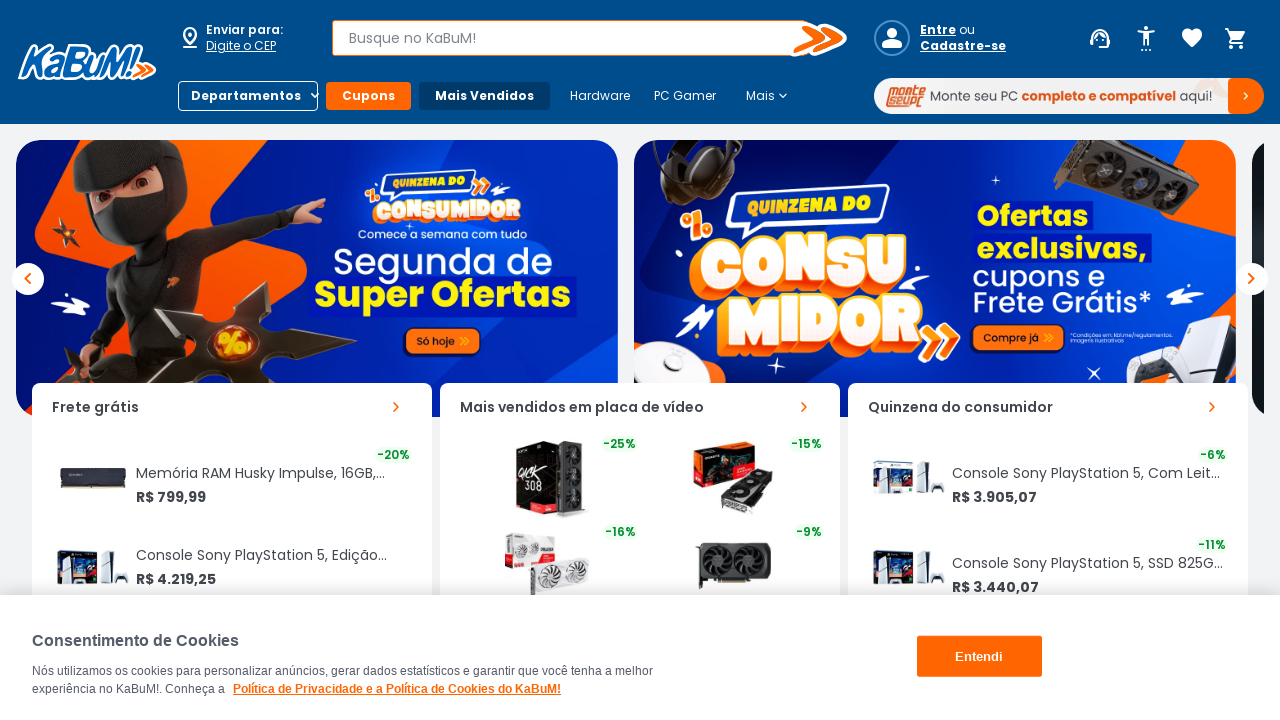

Typed search keyword 'Teclado Gamer' character by character on #inputBusca
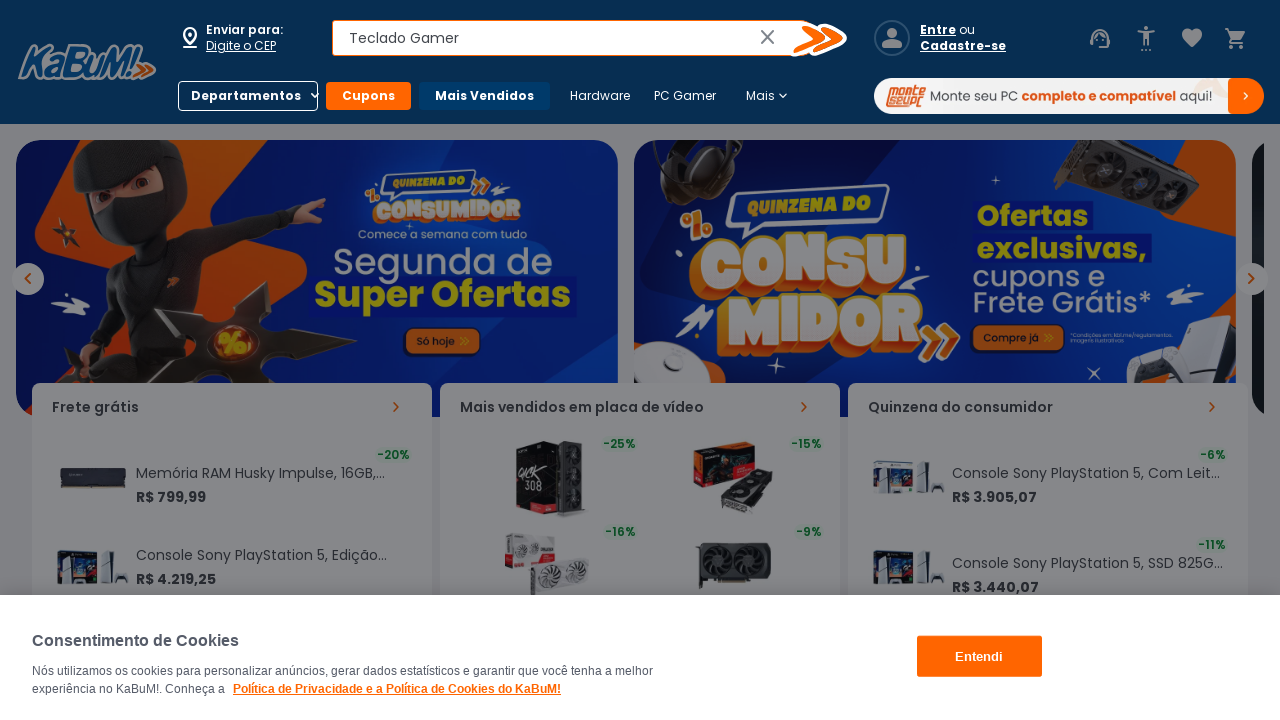

Pressed Enter to submit search on #inputBusca
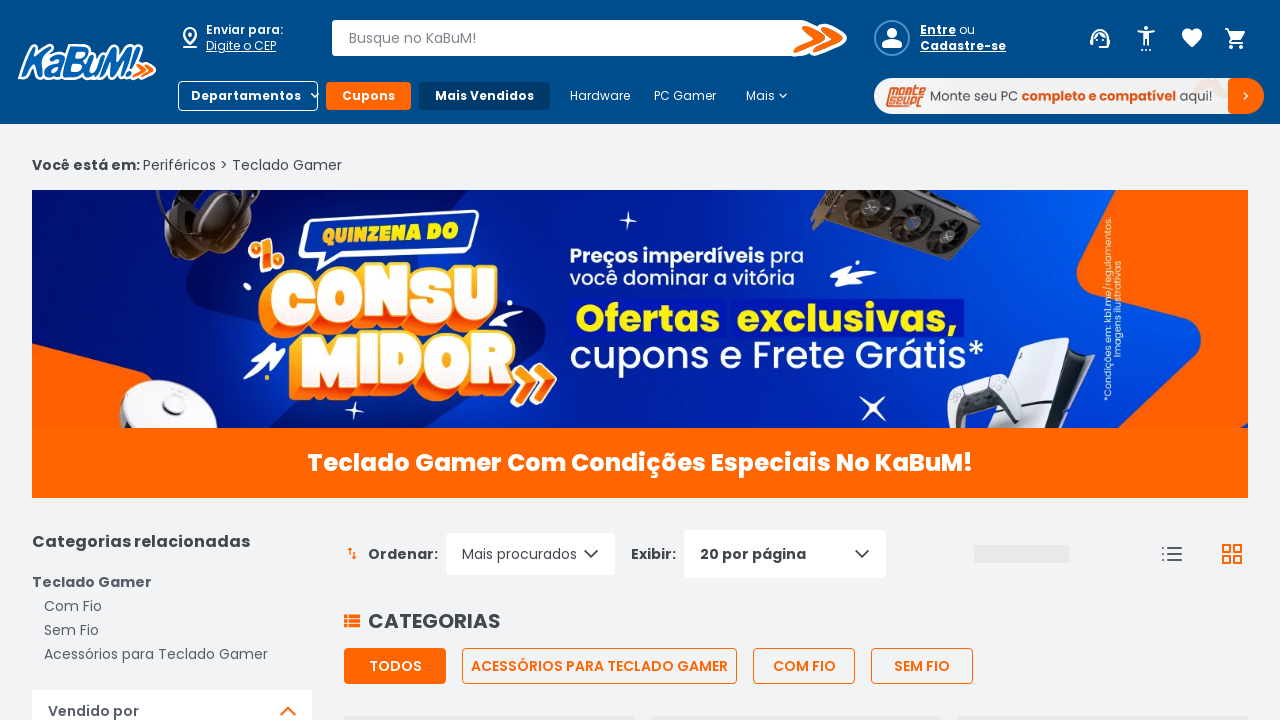

Product cards loaded successfully
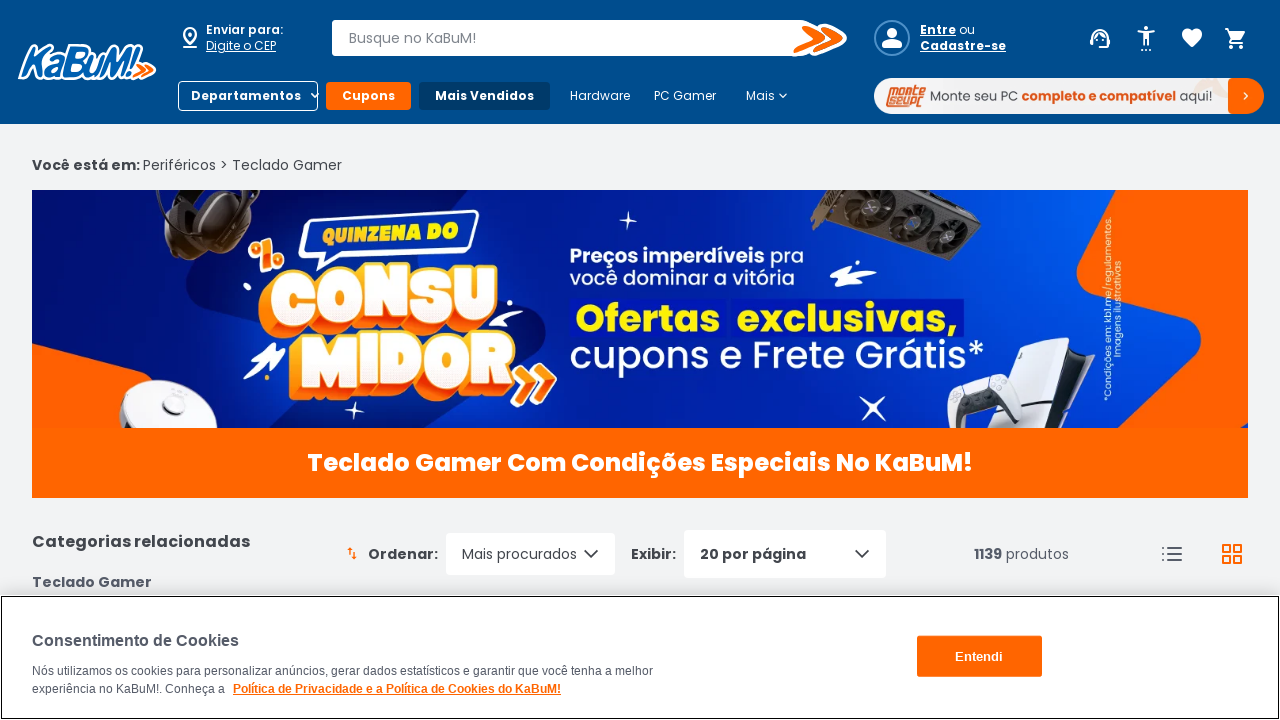

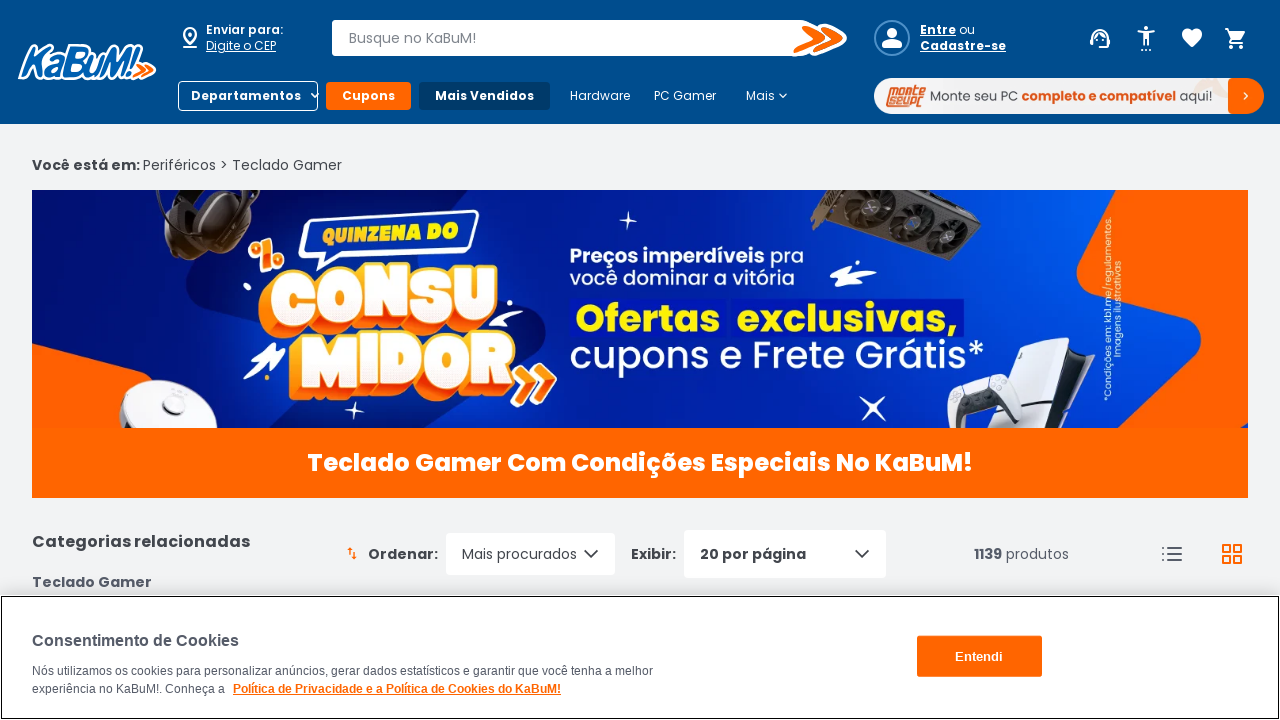